Tests checkbox functionality on a practice automation site by selecting a specific checkbox and then selecting all available checkboxes with a specific class

Starting URL: https://testautomationpractice.blogspot.com/

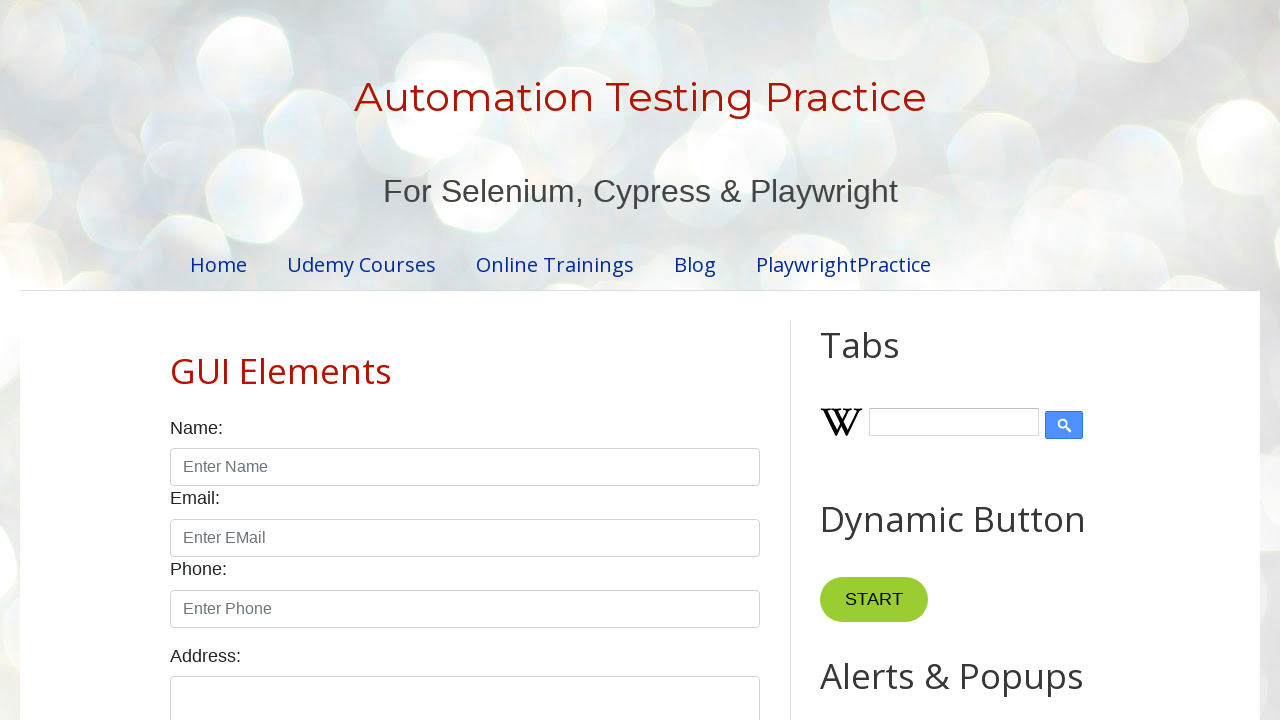

Clicked Sunday checkbox at (176, 360) on input#sunday
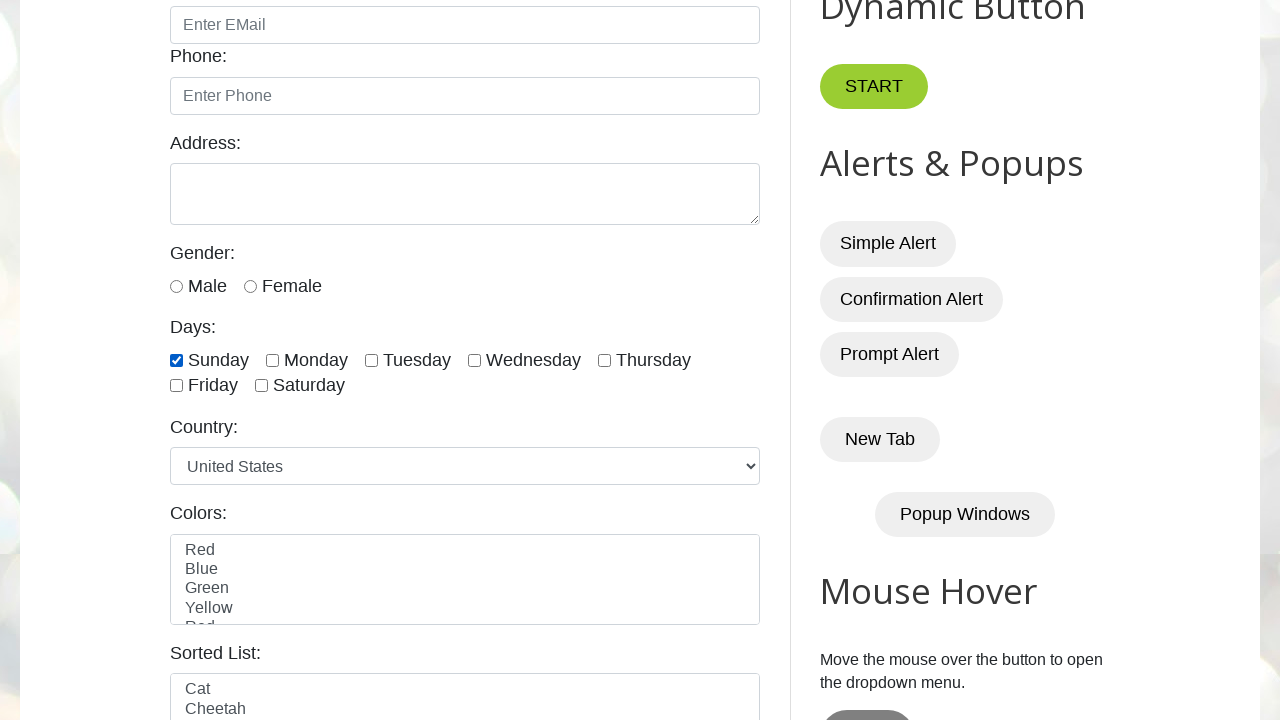

Located all checkboxes with form-check-input class
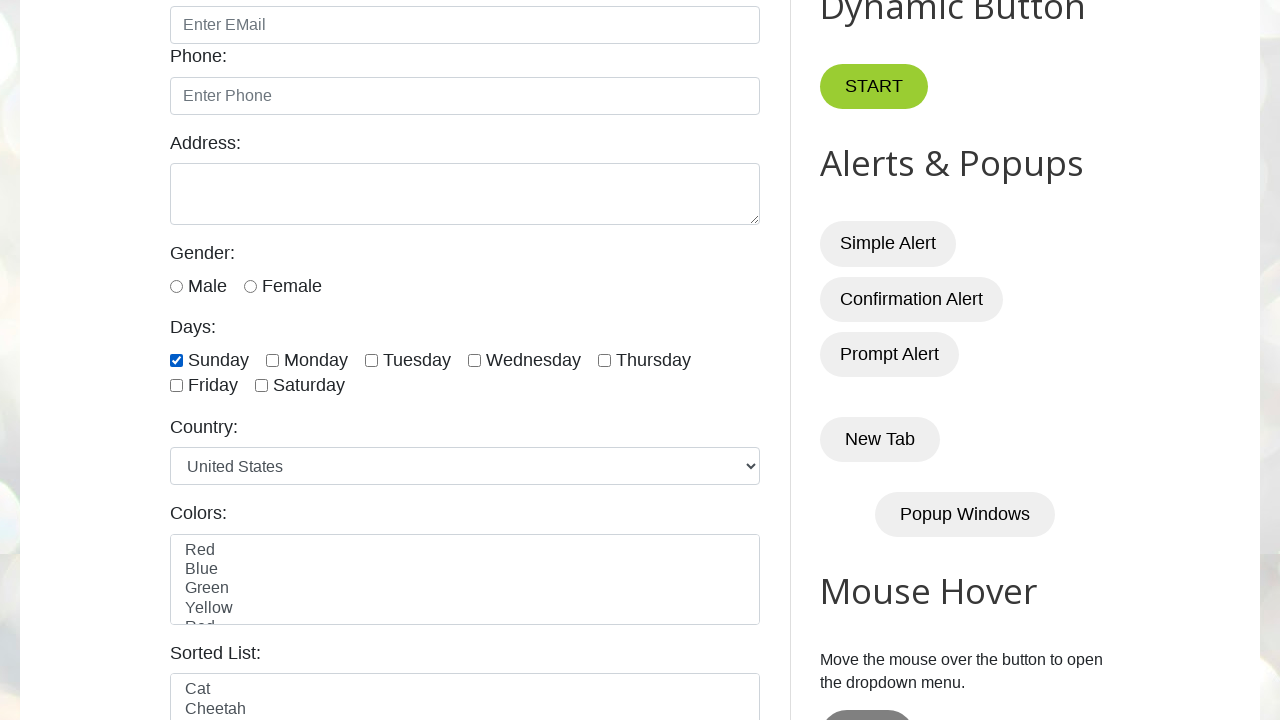

Found 7 checkboxes total
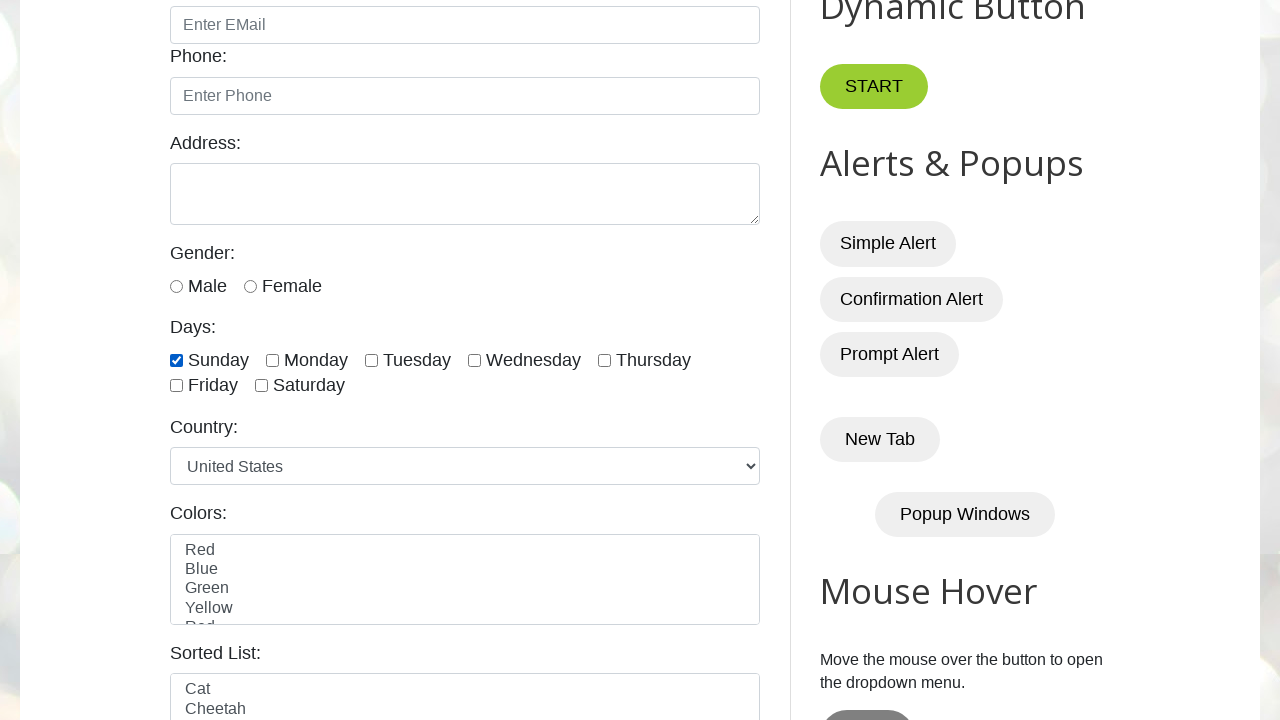

Clicked checkbox 1 of 7 at (176, 360) on input.form-check-input[type='checkbox'] >> nth=0
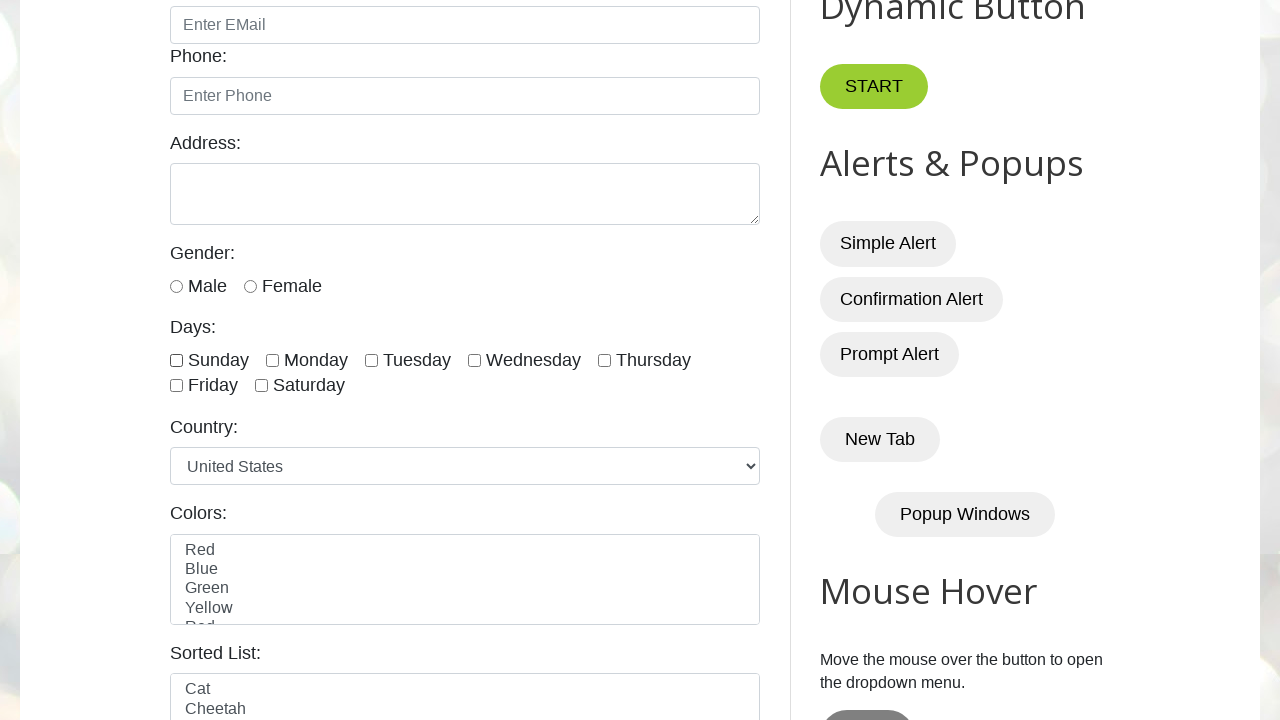

Clicked checkbox 2 of 7 at (272, 360) on input.form-check-input[type='checkbox'] >> nth=1
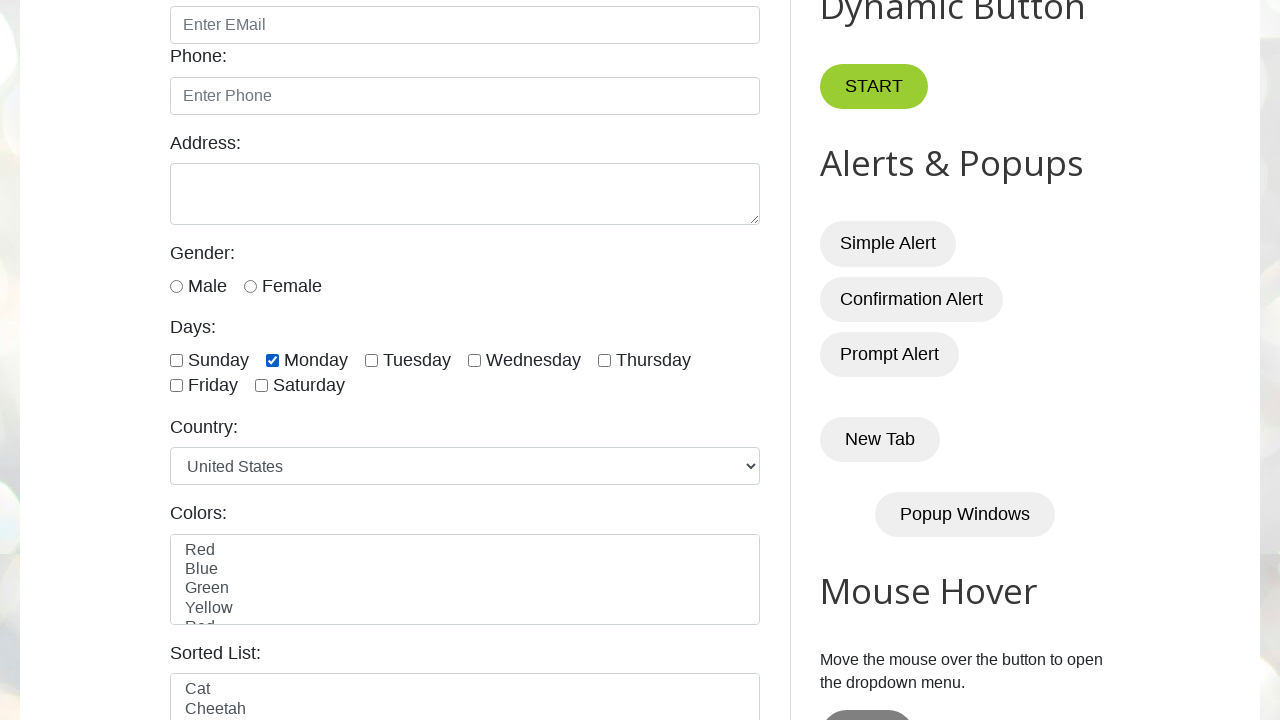

Clicked checkbox 3 of 7 at (372, 360) on input.form-check-input[type='checkbox'] >> nth=2
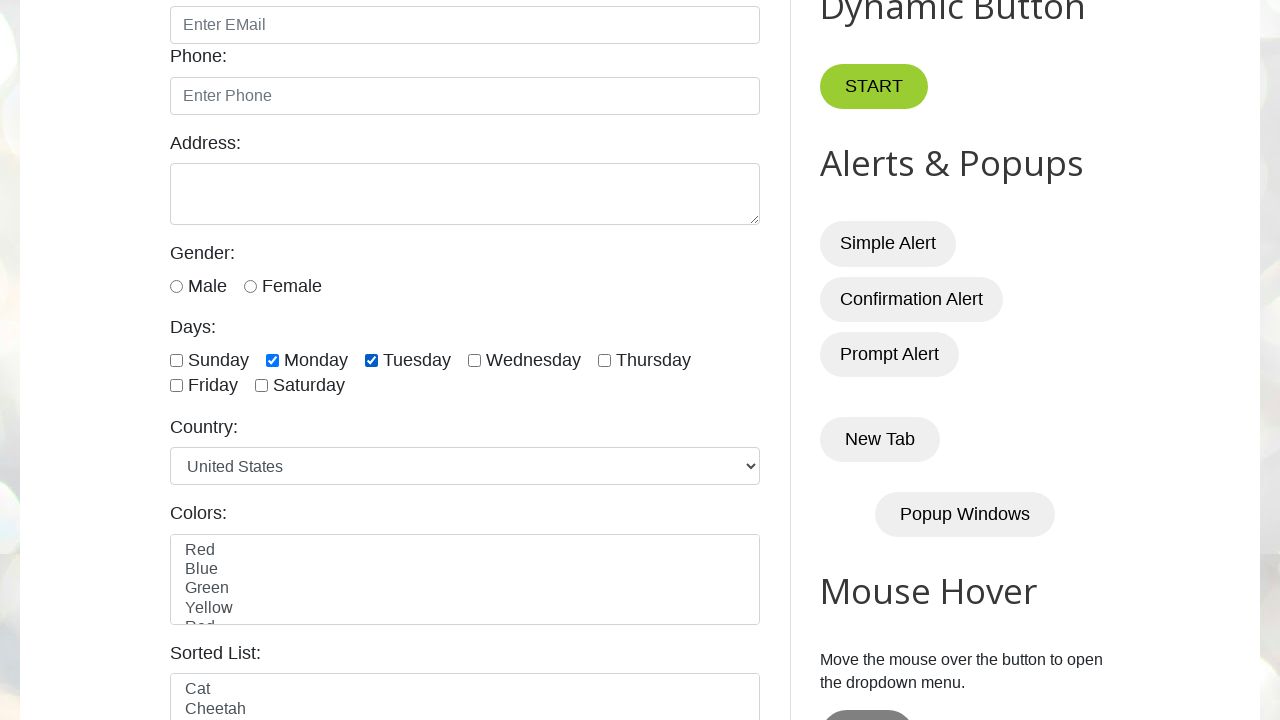

Clicked checkbox 4 of 7 at (474, 360) on input.form-check-input[type='checkbox'] >> nth=3
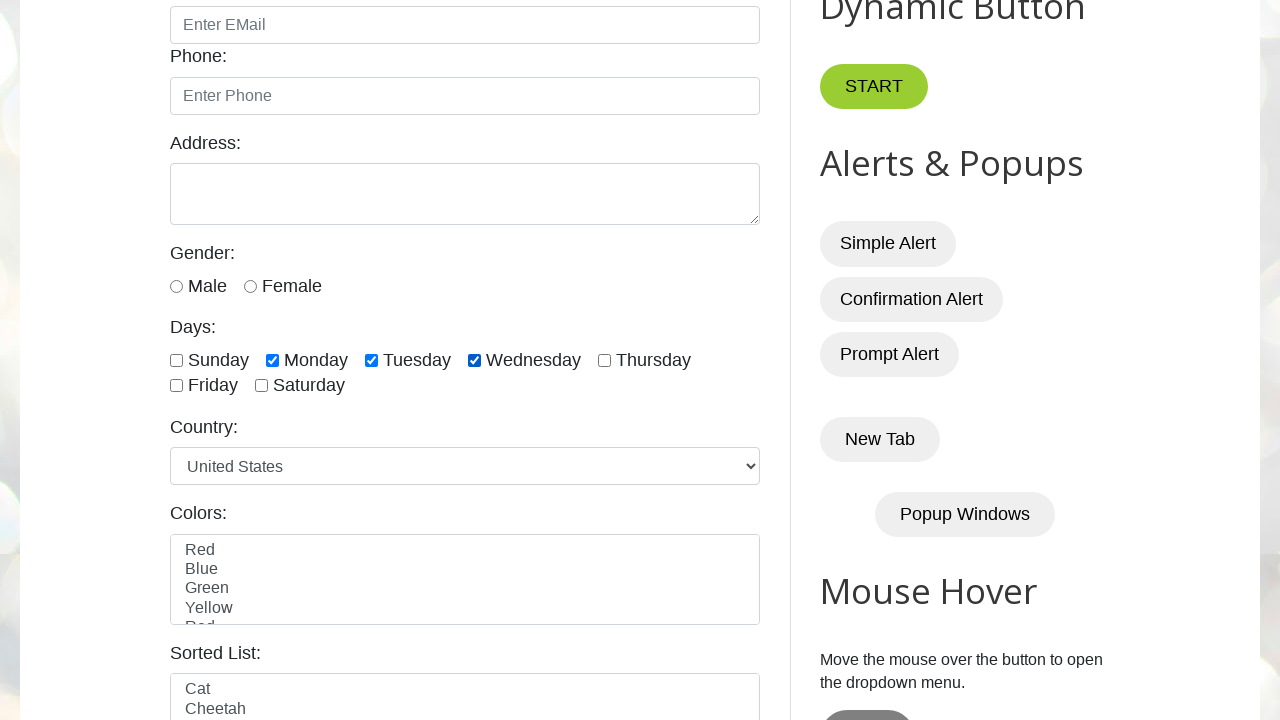

Clicked checkbox 5 of 7 at (604, 360) on input.form-check-input[type='checkbox'] >> nth=4
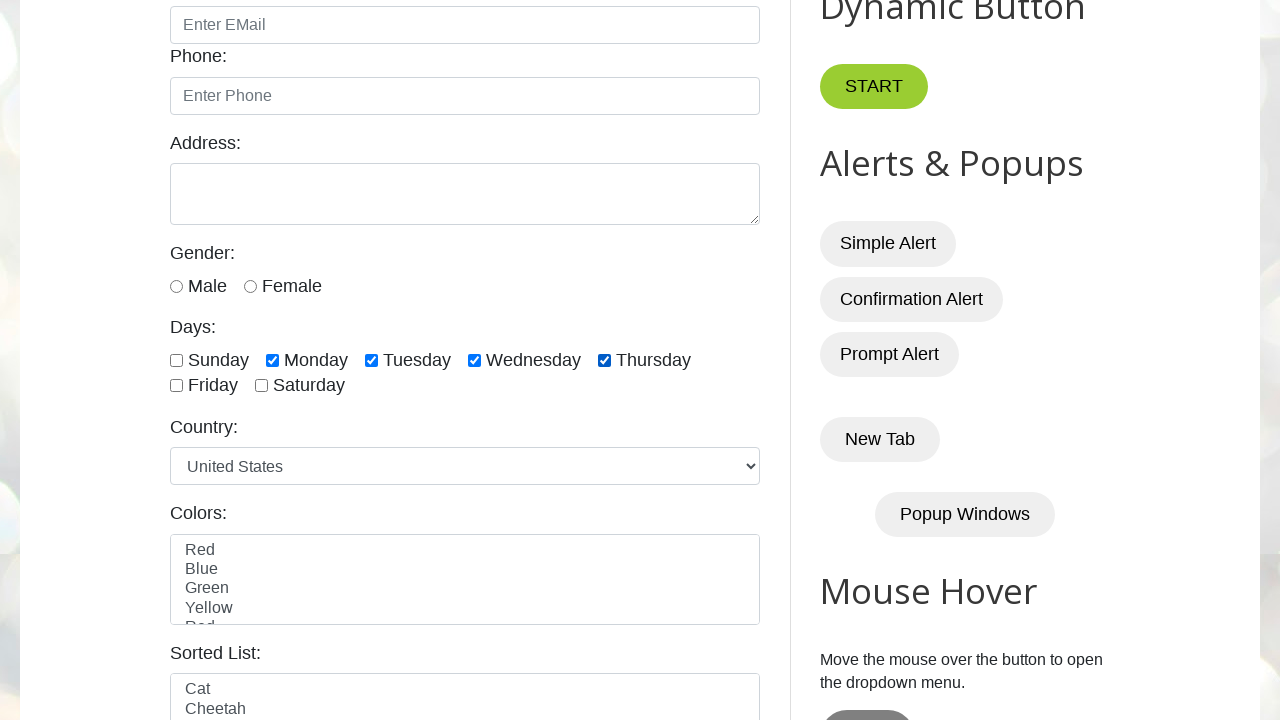

Clicked checkbox 6 of 7 at (176, 386) on input.form-check-input[type='checkbox'] >> nth=5
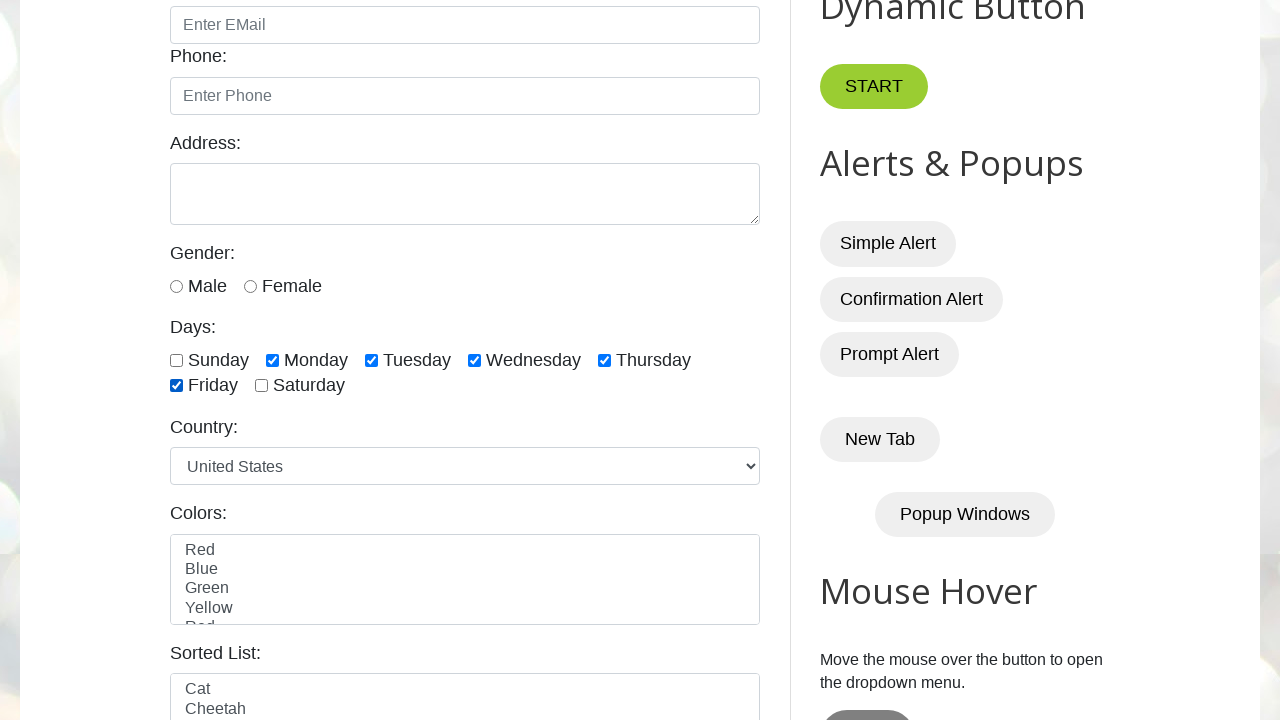

Clicked checkbox 7 of 7 at (262, 386) on input.form-check-input[type='checkbox'] >> nth=6
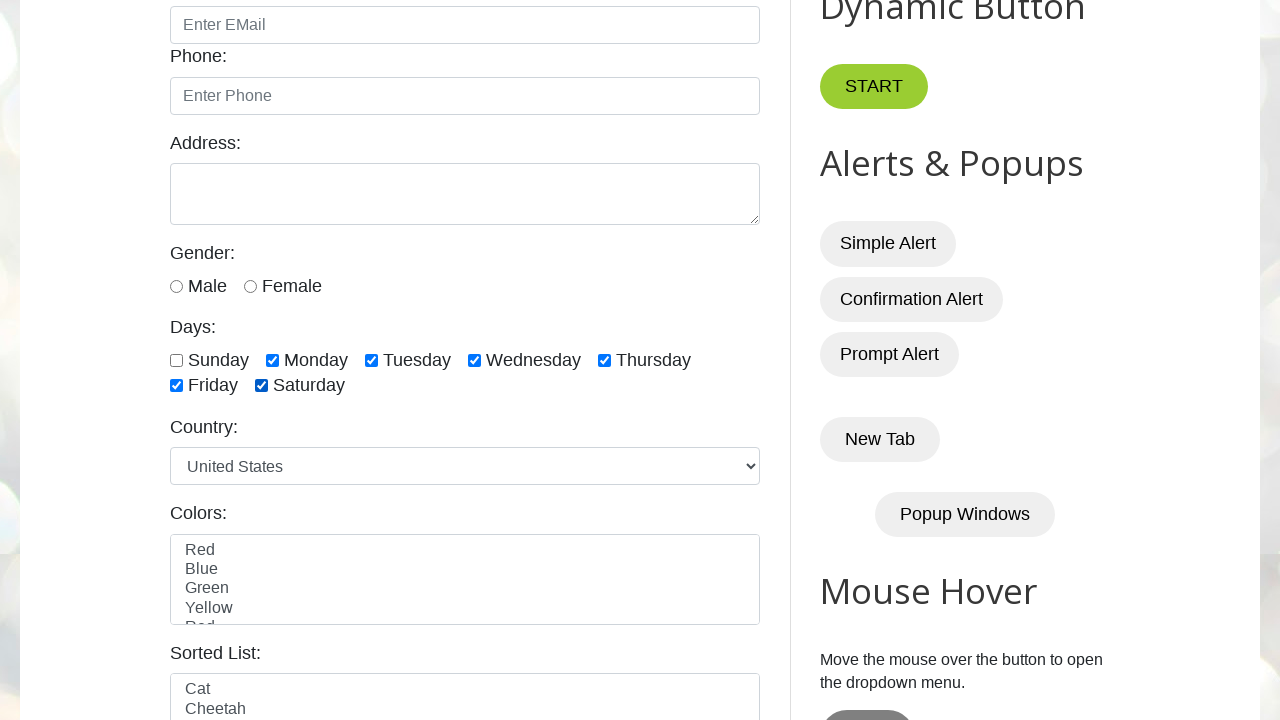

Unchecked checkbox 2 at (272, 360) on input.form-check-input[type='checkbox'] >> nth=1
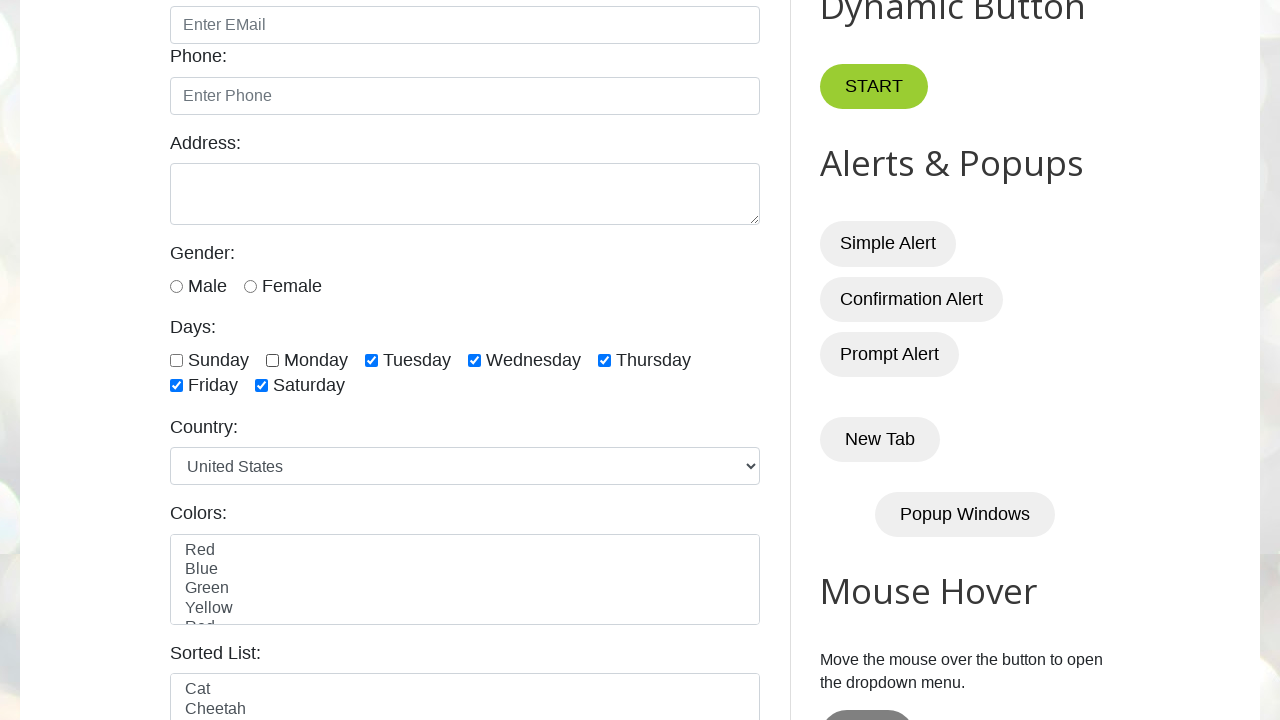

Unchecked checkbox 3 at (372, 360) on input.form-check-input[type='checkbox'] >> nth=2
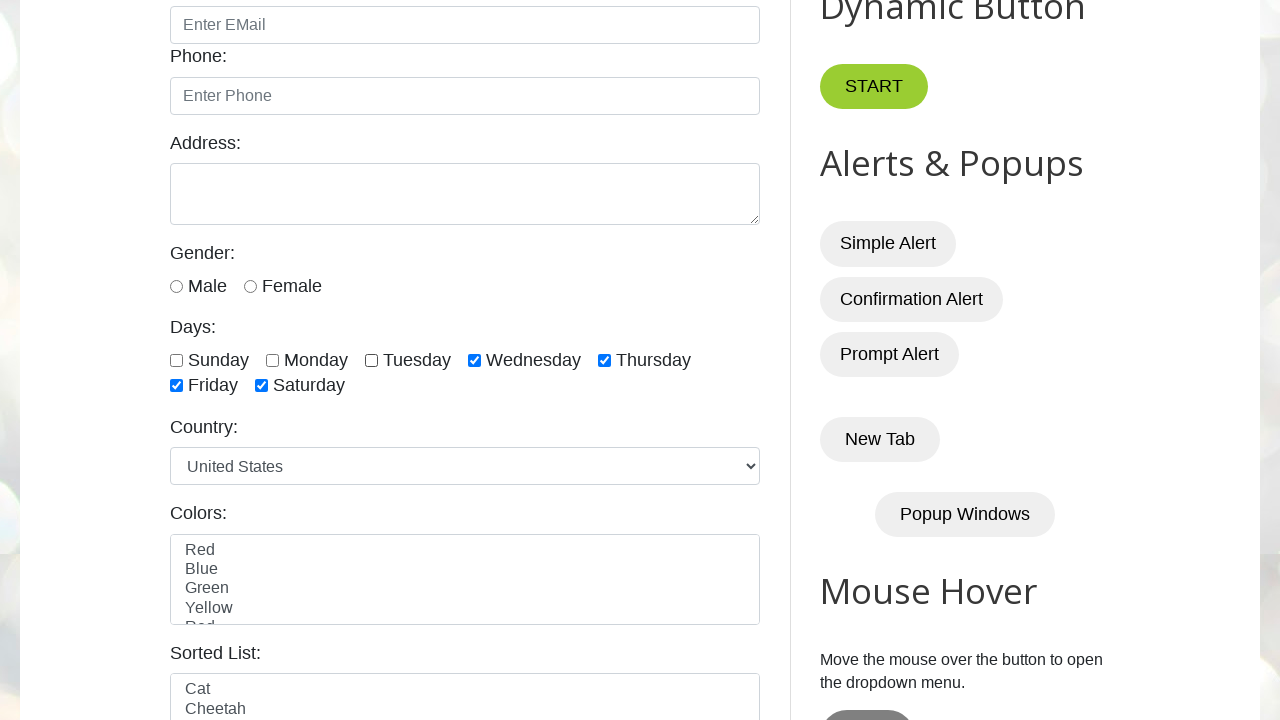

Unchecked checkbox 4 at (474, 360) on input.form-check-input[type='checkbox'] >> nth=3
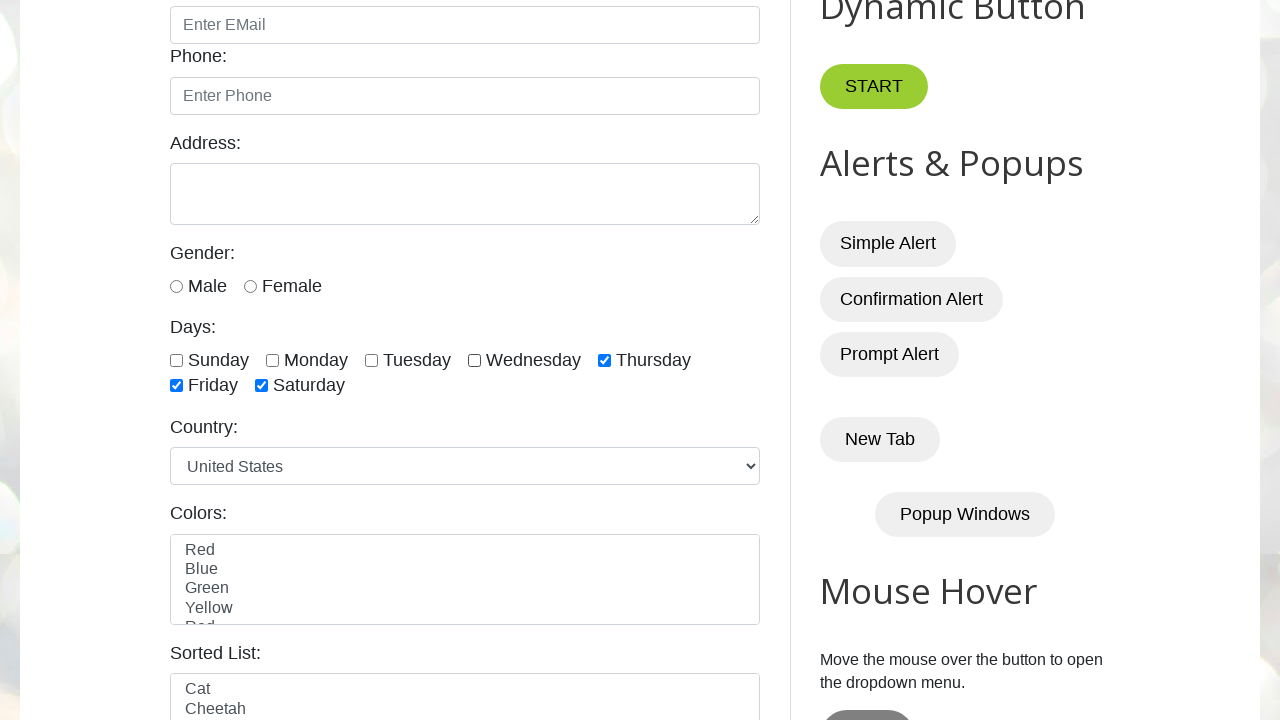

Unchecked checkbox 5 at (604, 360) on input.form-check-input[type='checkbox'] >> nth=4
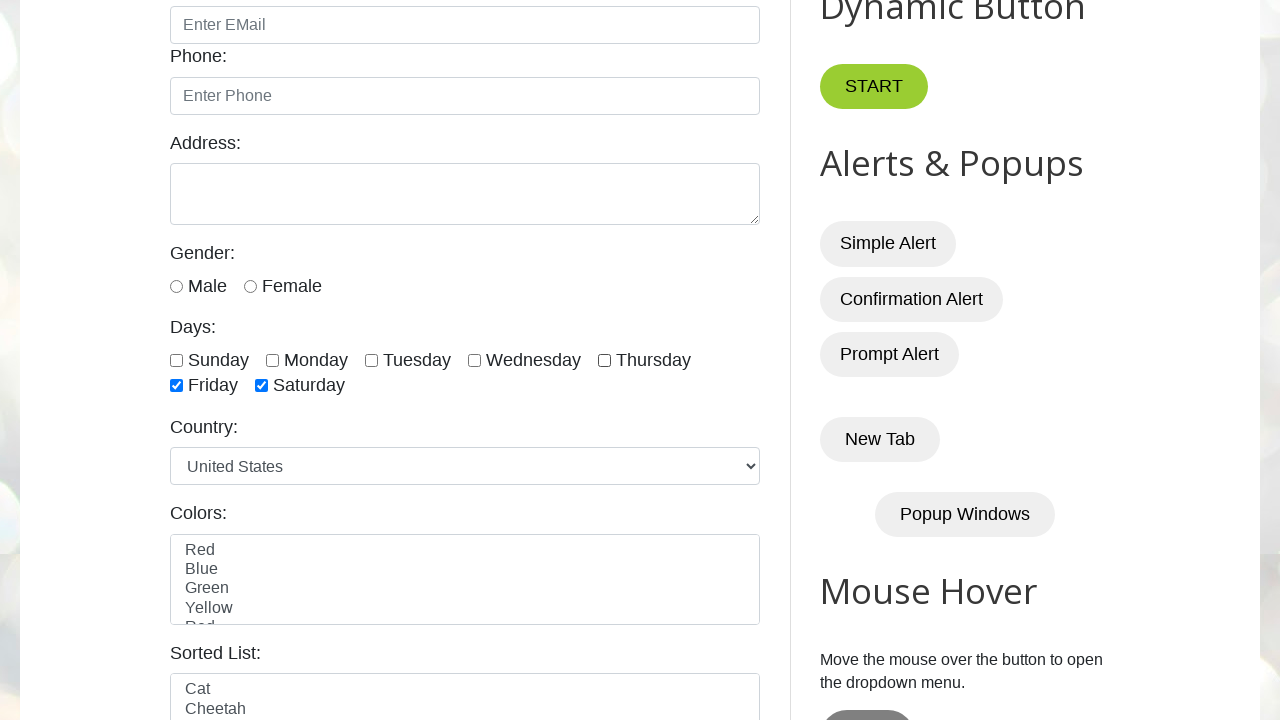

Unchecked checkbox 6 at (176, 386) on input.form-check-input[type='checkbox'] >> nth=5
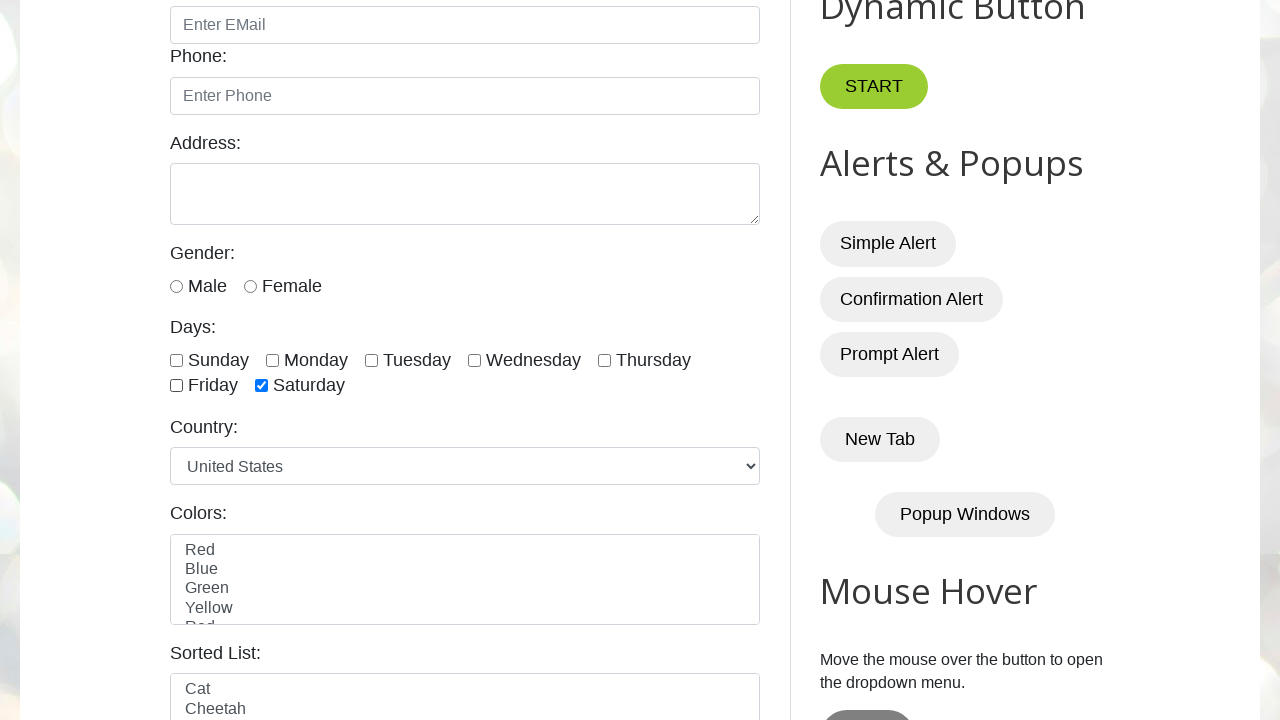

Unchecked checkbox 7 at (262, 386) on input.form-check-input[type='checkbox'] >> nth=6
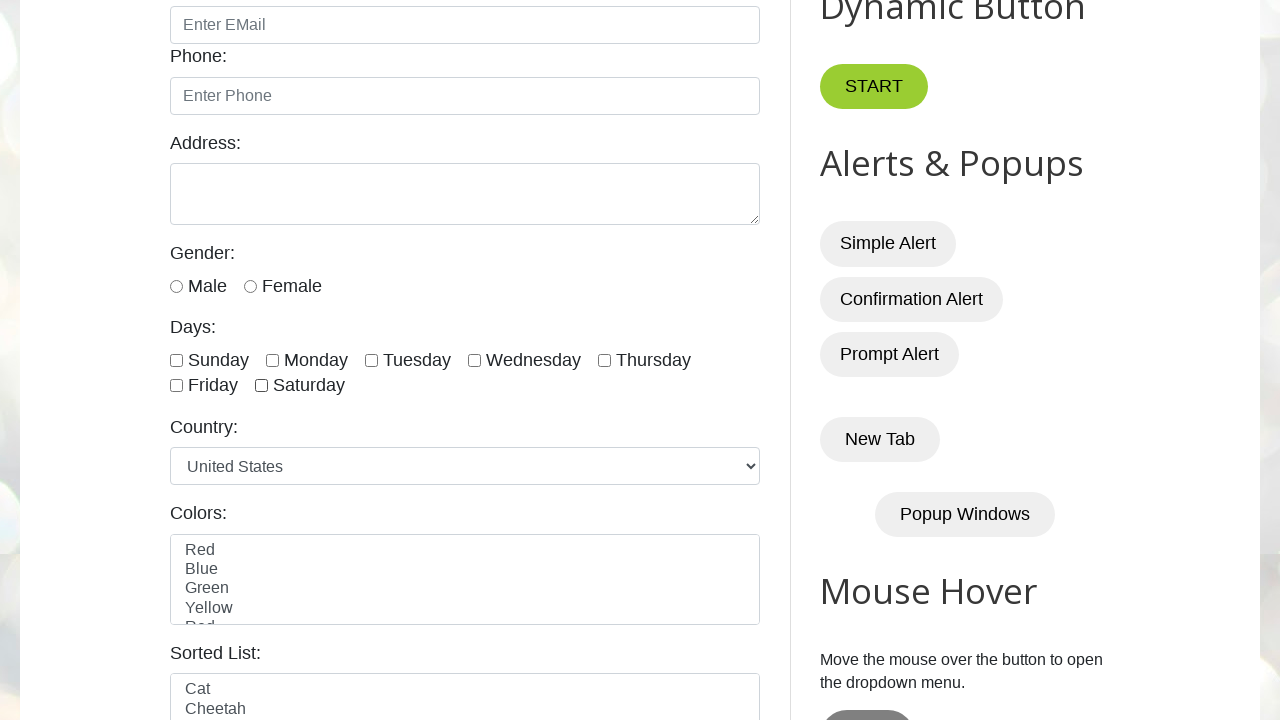

Selected last 3 checkboxes - checkbox 5 at (604, 360) on input.form-check-input[type='checkbox'] >> nth=4
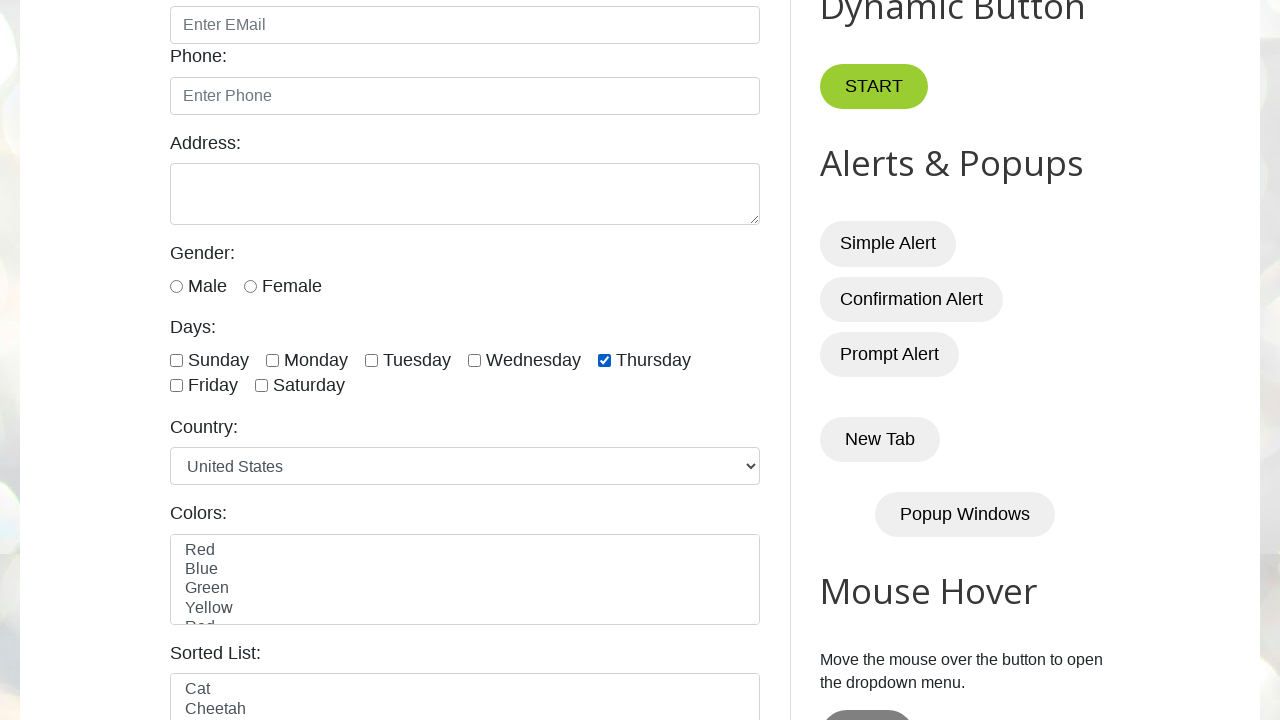

Selected last 3 checkboxes - checkbox 6 at (176, 386) on input.form-check-input[type='checkbox'] >> nth=5
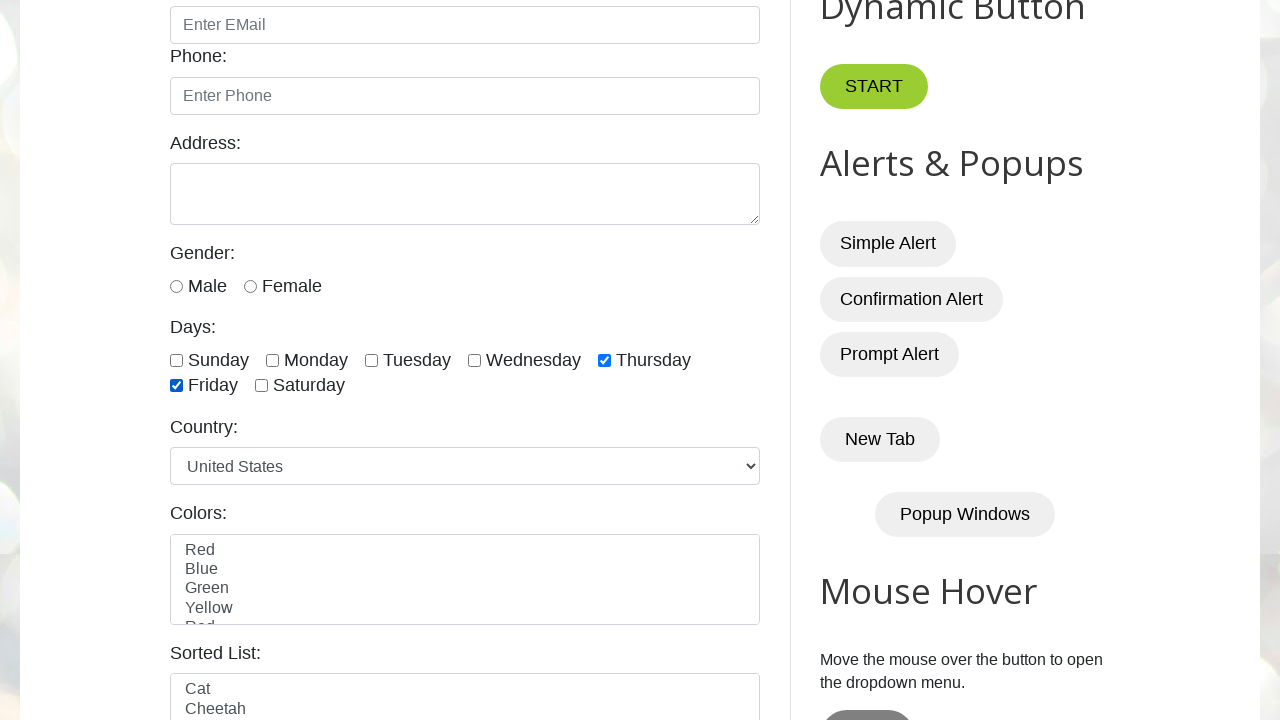

Selected last 3 checkboxes - checkbox 7 at (262, 386) on input.form-check-input[type='checkbox'] >> nth=6
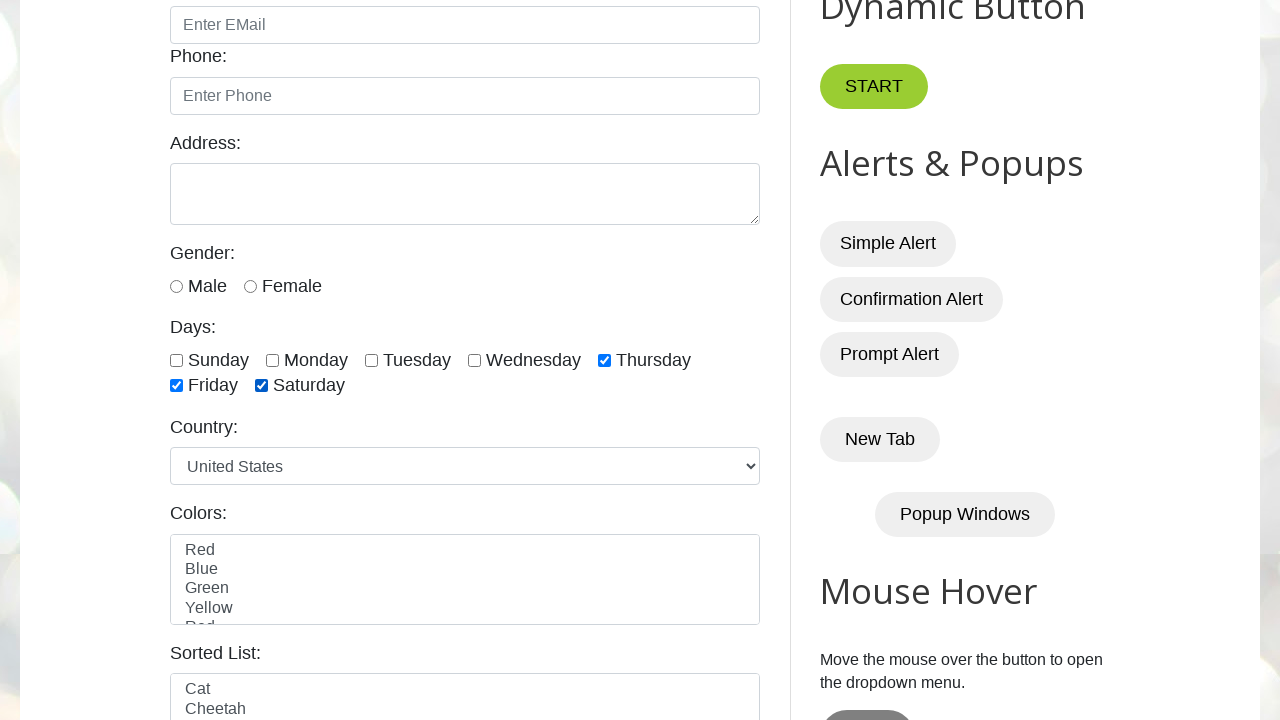

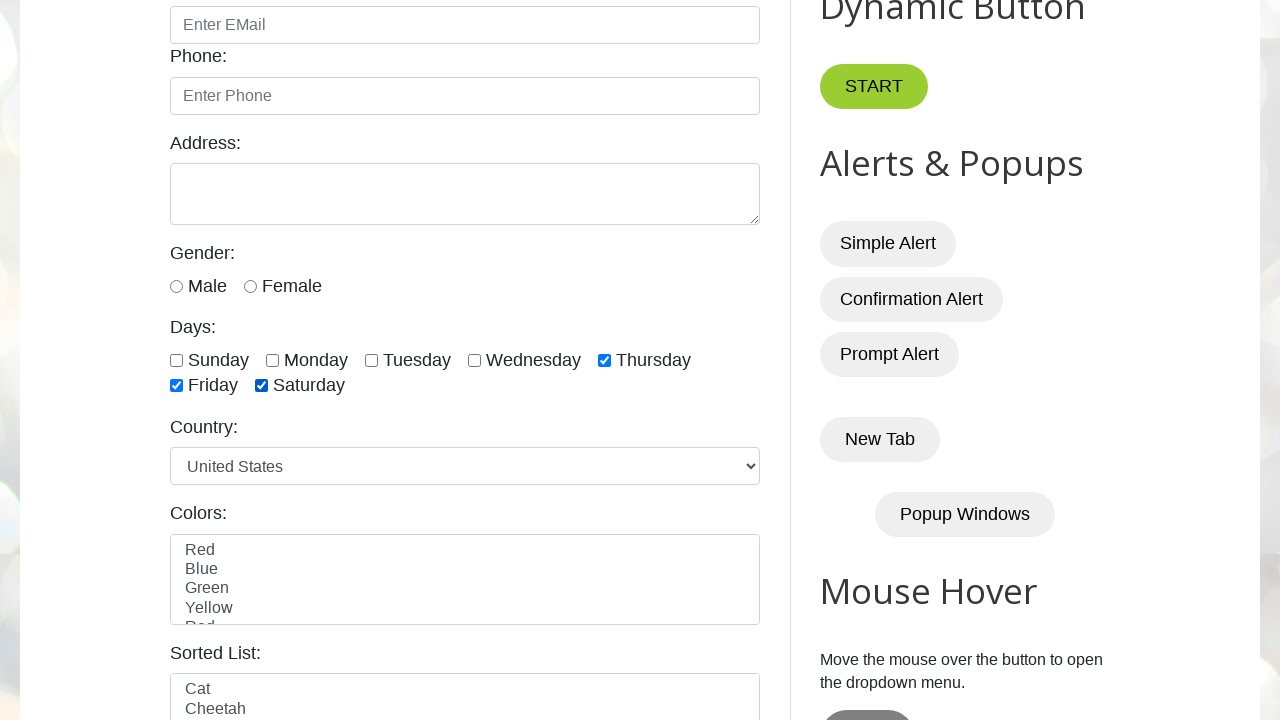